Navigates to Converse India men's section

Starting URL: https://www.converse.in/mens/

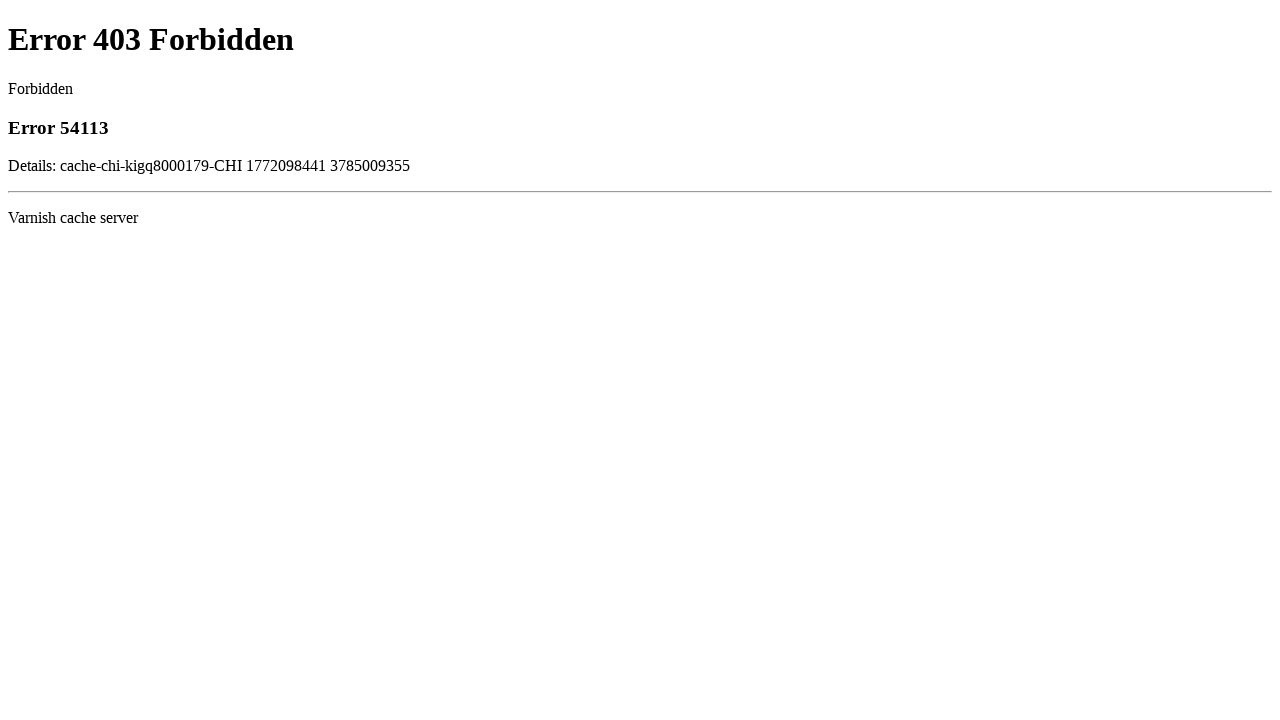

Navigated to Converse India men's section
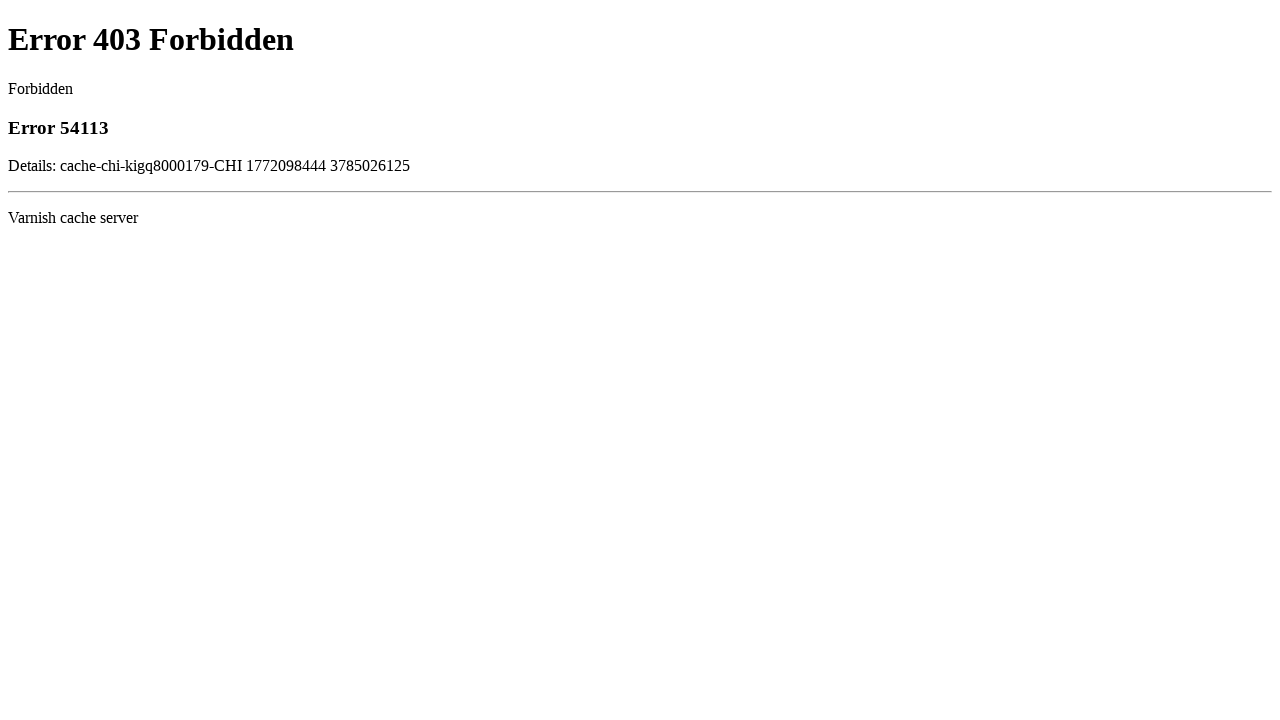

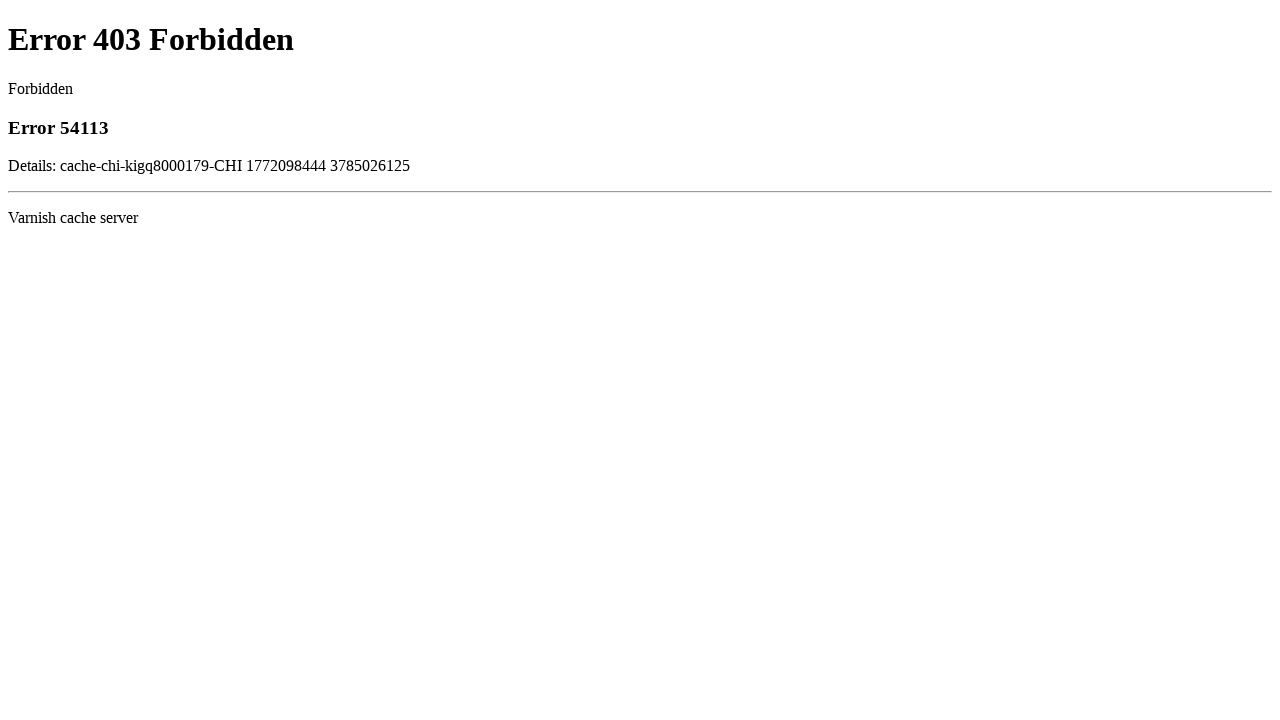